Tests simple alert handling by clicking a button that triggers an alert, accepting the alert, and verifying the result message

Starting URL: https://training-support.net/webelements/alerts

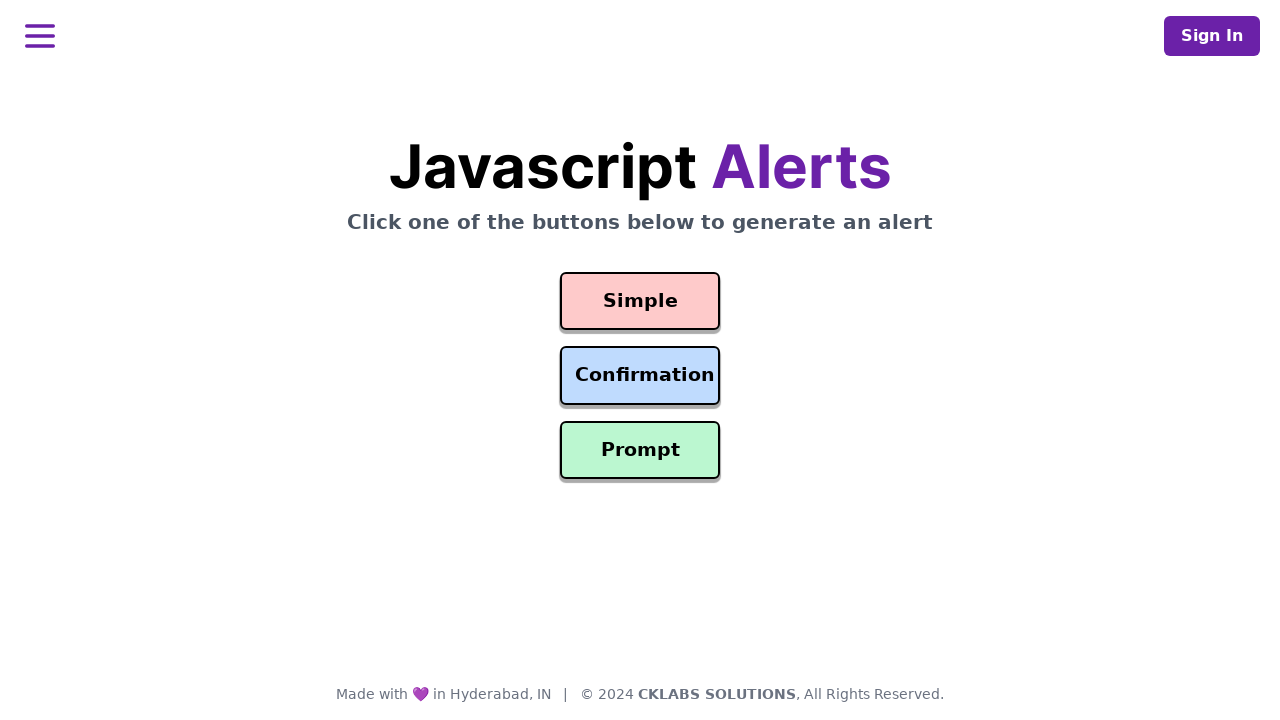

Clicked the simple alert button at (640, 301) on #simple
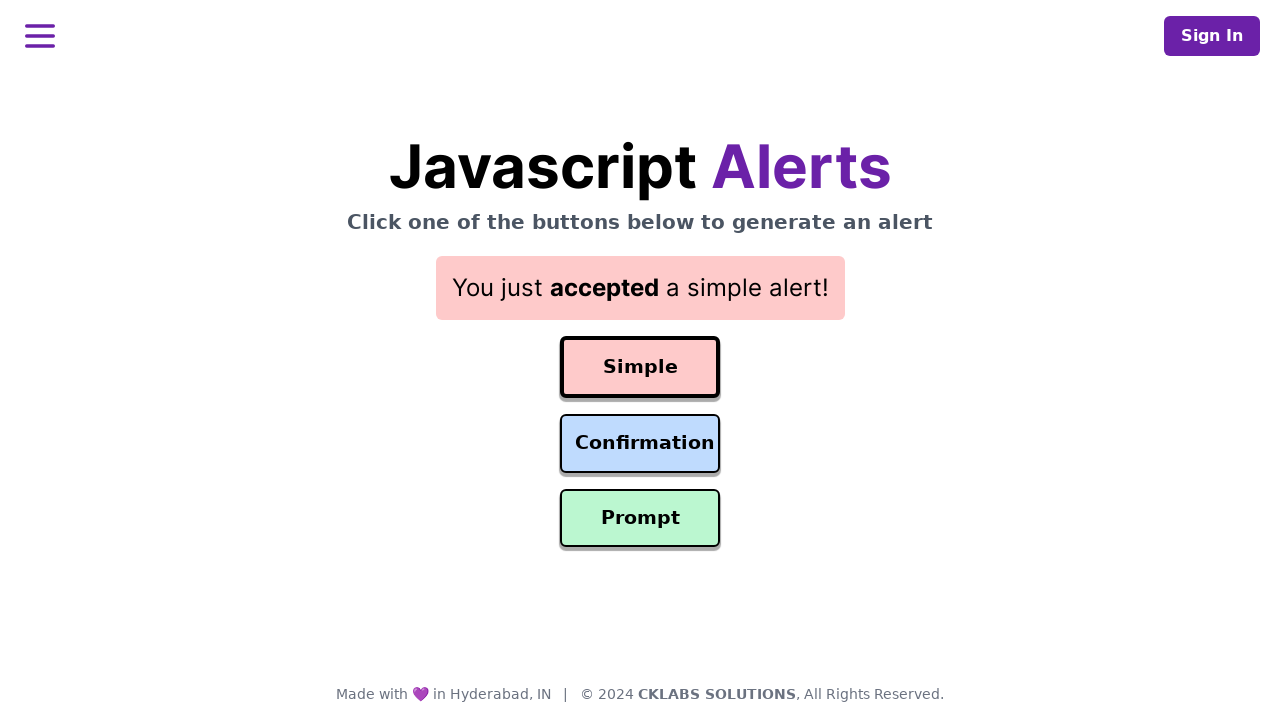

Set up dialog handler to accept alerts
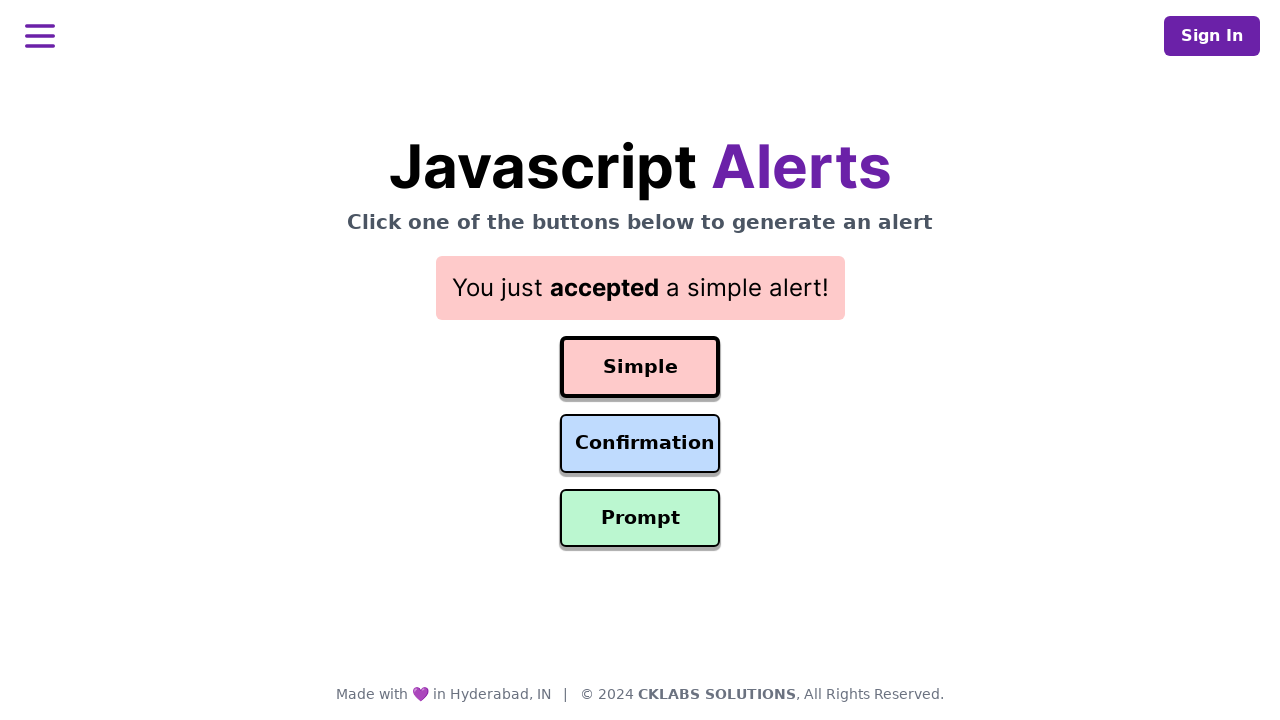

Verified result element is displayed after accepting alert
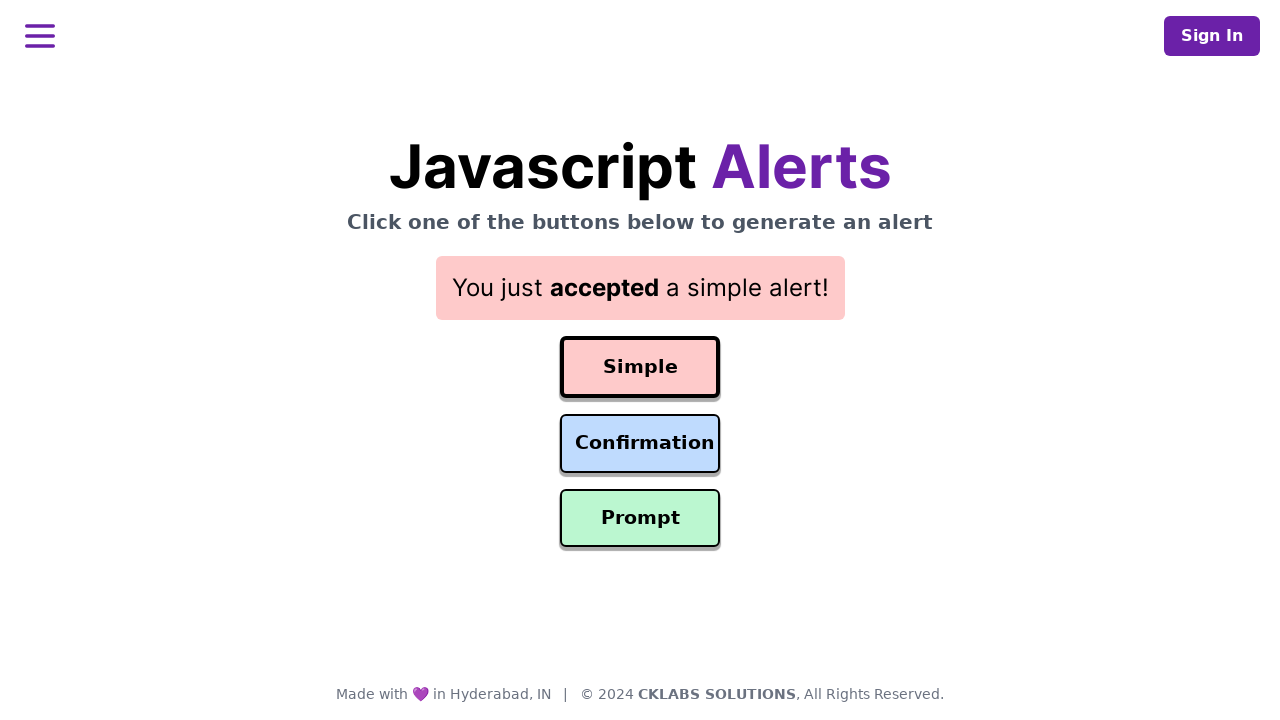

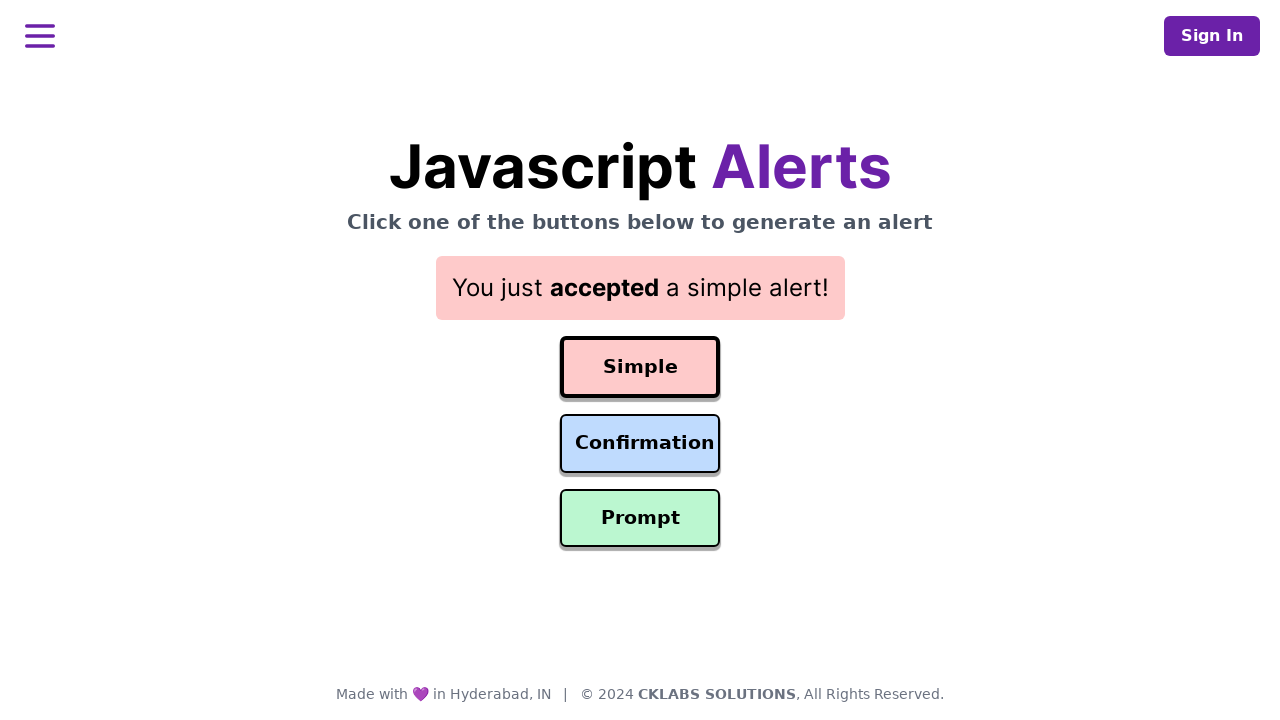